Navigates to YouTube homepage and verifies that the page title is correct by checking it equals "YouTube"

Starting URL: https://www.youtube.com

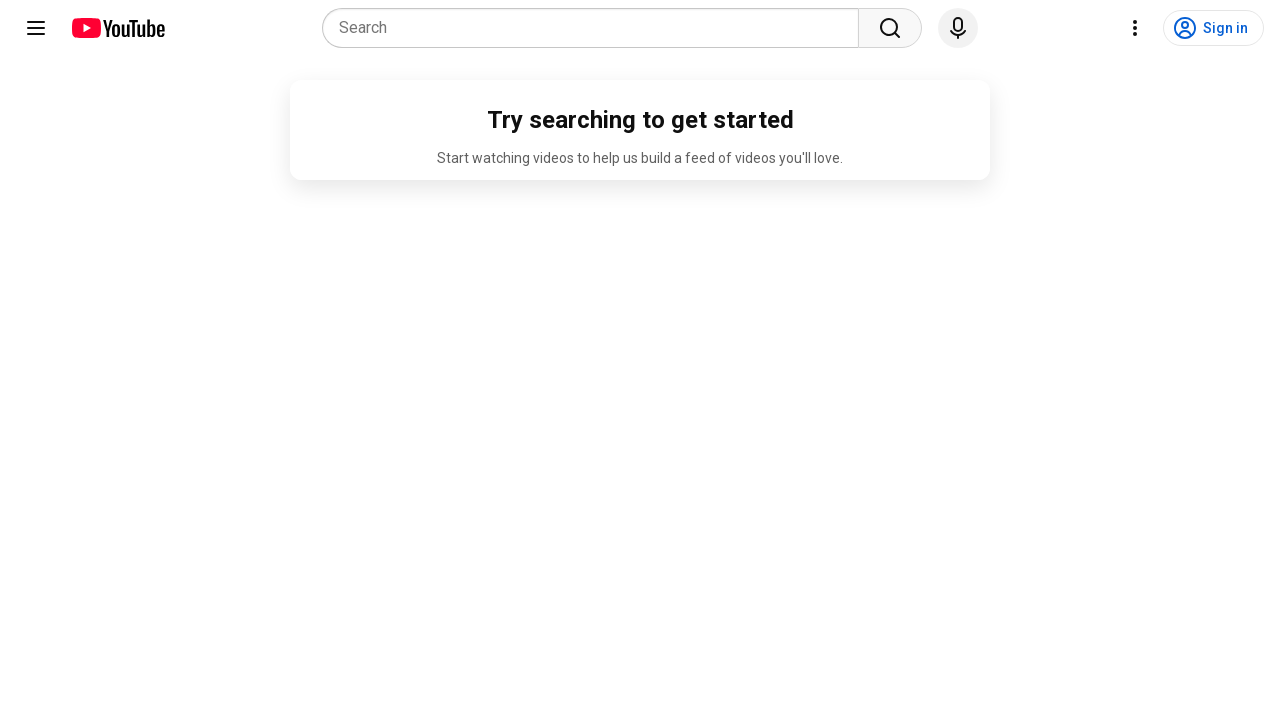

Navigated to YouTube homepage
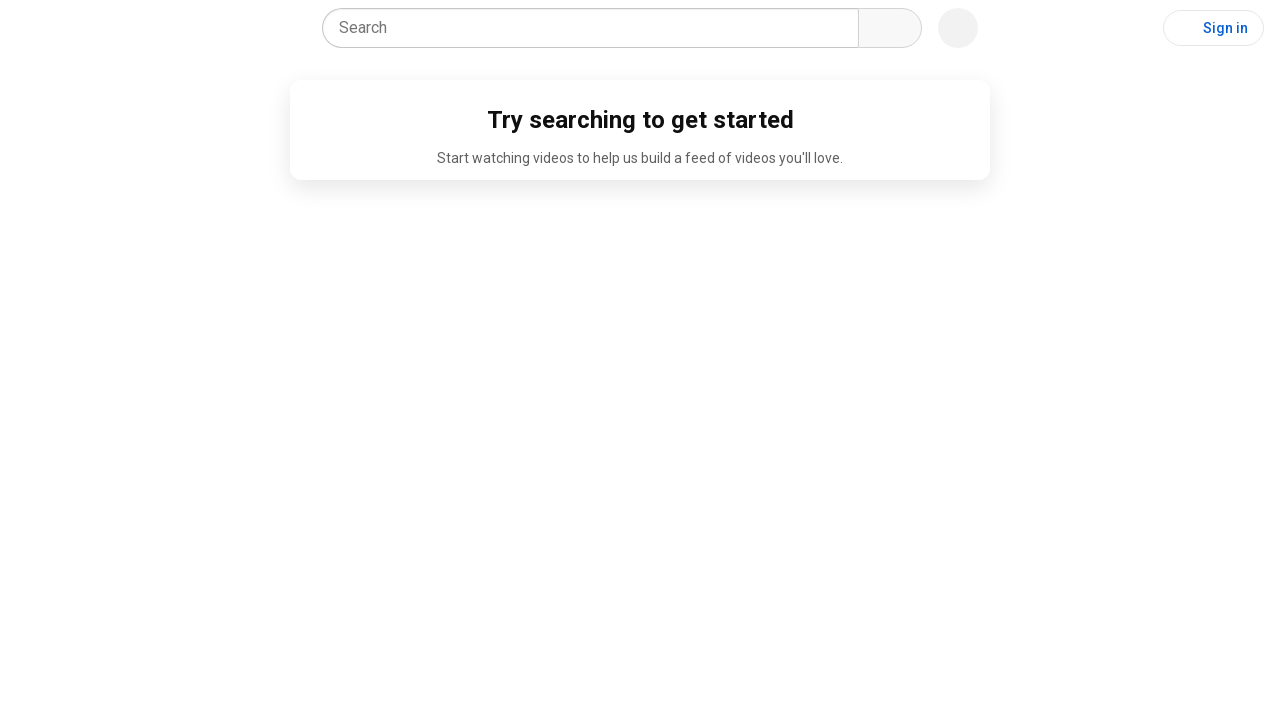

Retrieved page title
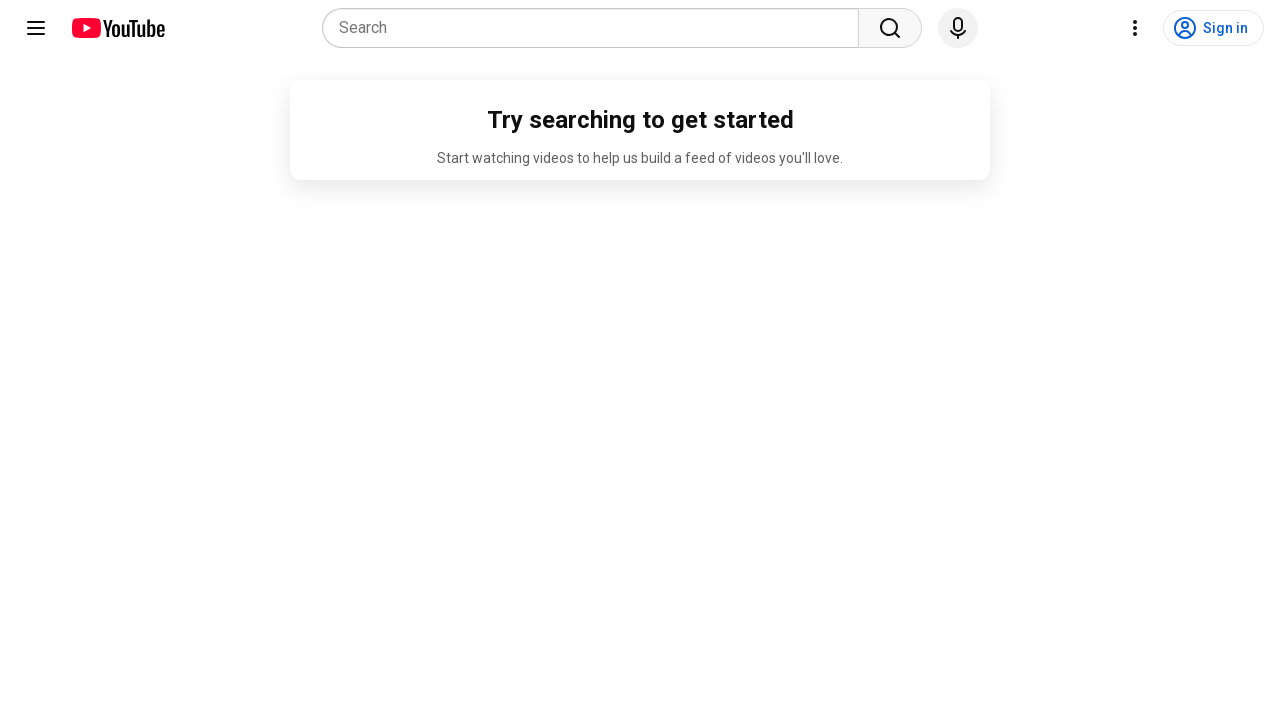

Page title verification passed - title equals 'YouTube'
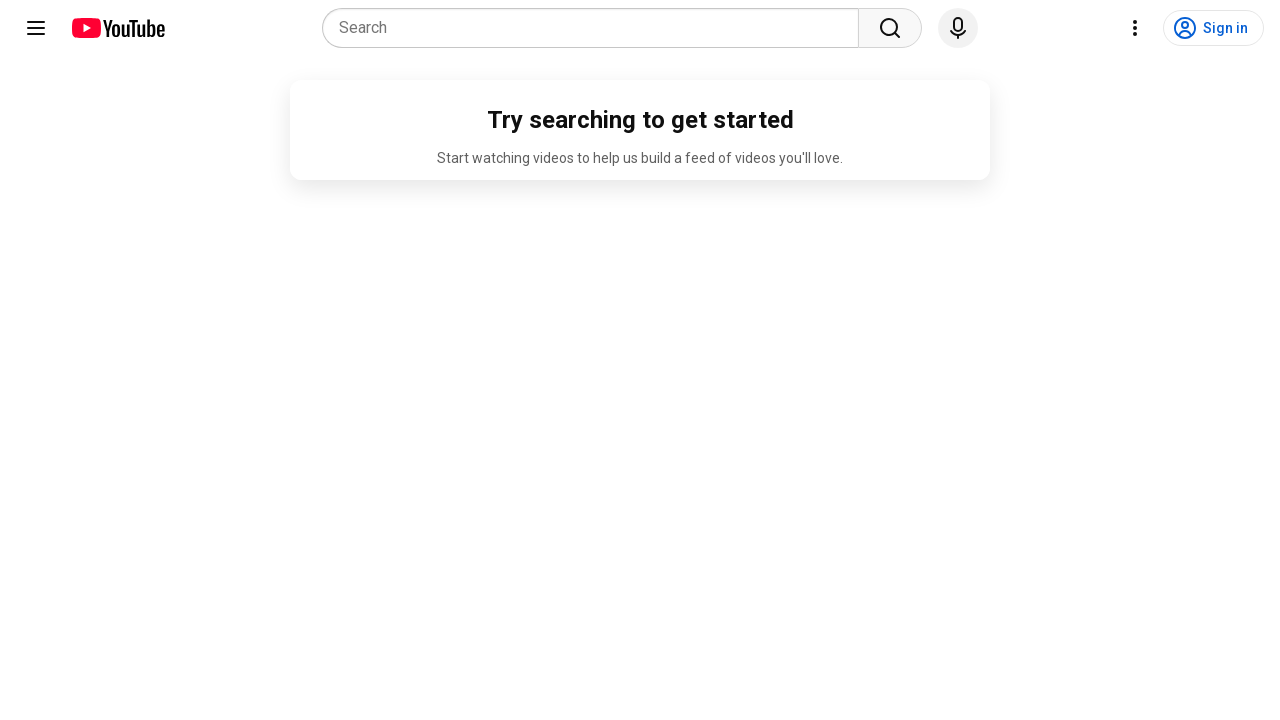

Test execution completed
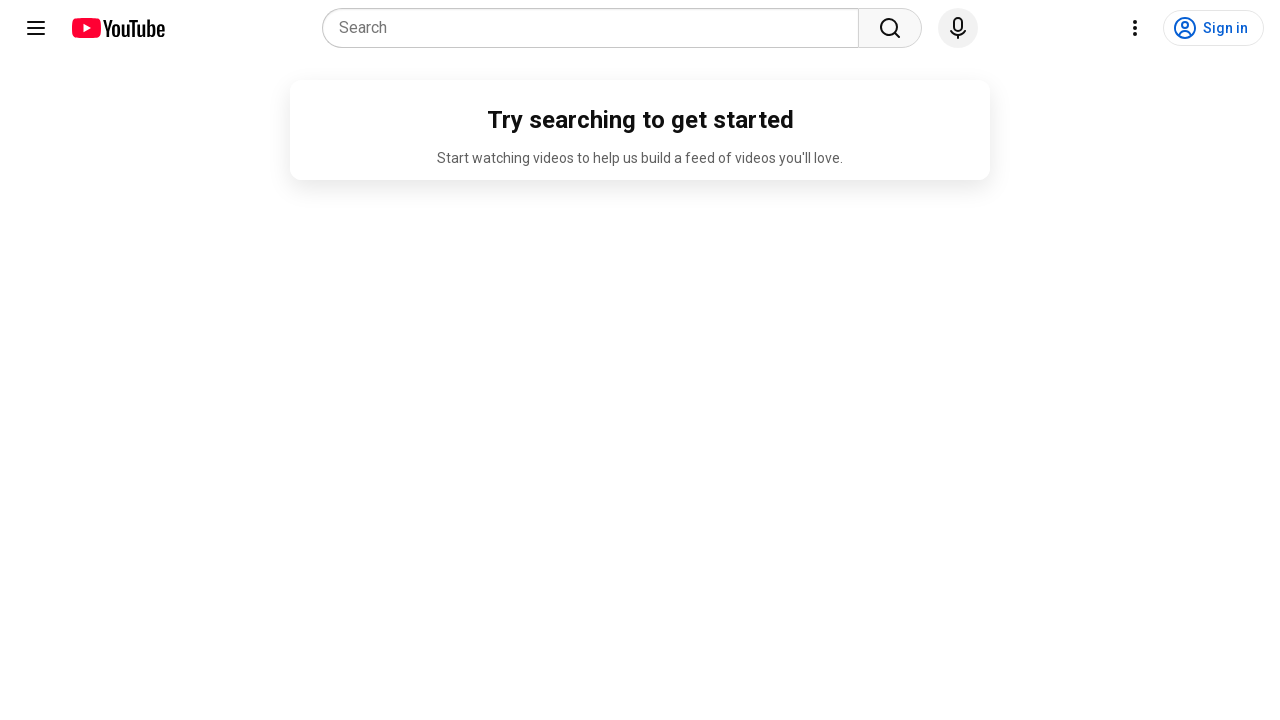

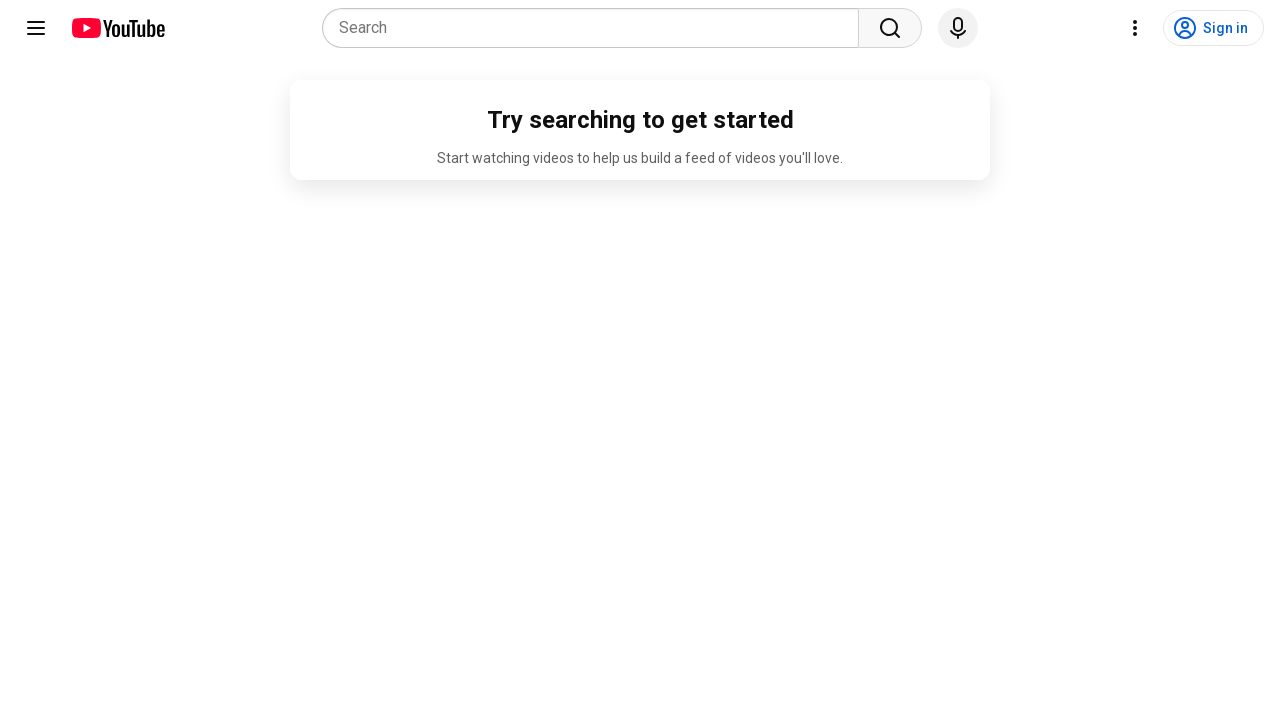